Tests the Needleman-Wunsch sequence alignment tool by filling in two DNA sequences and alignment parameters (match, mismatch, gap scores), then verifying that alignment results are displayed in the results table.

Starting URL: https://rna.informatik.uni-freiburg.de/Teaching/index.jsp?toolName=Needleman-Wunsch

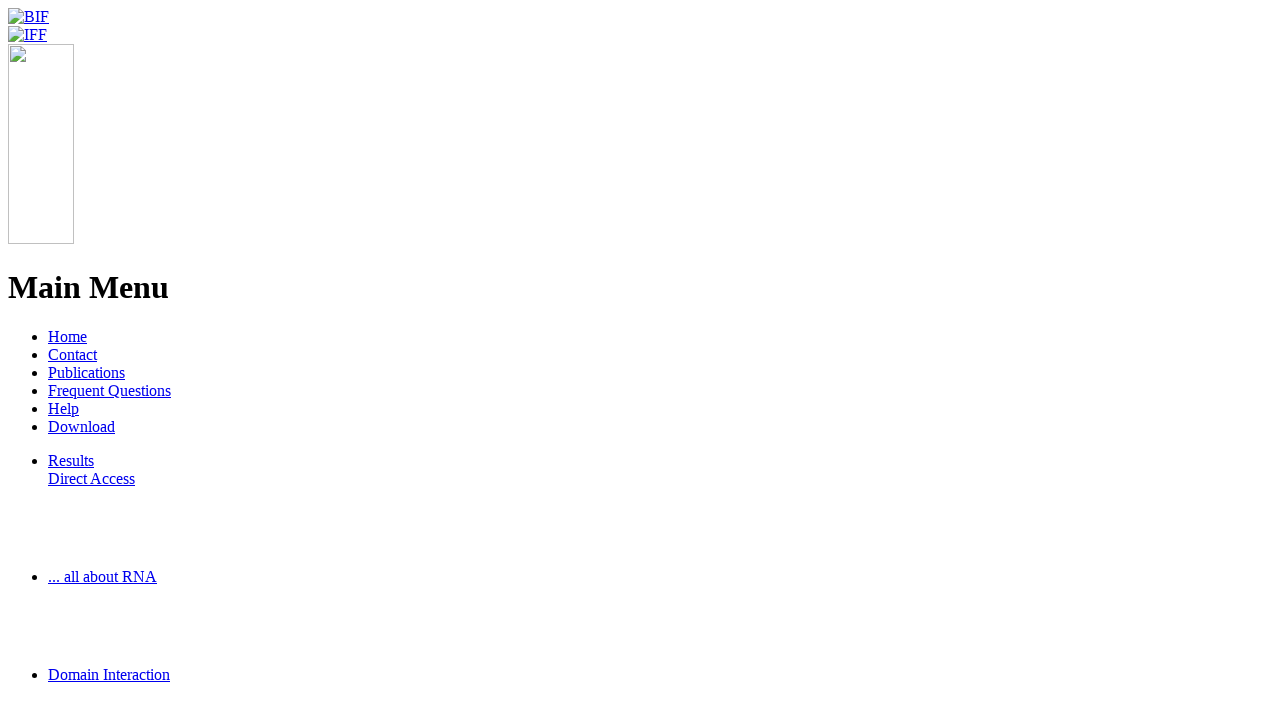

Waited for page to load fully (networkidle)
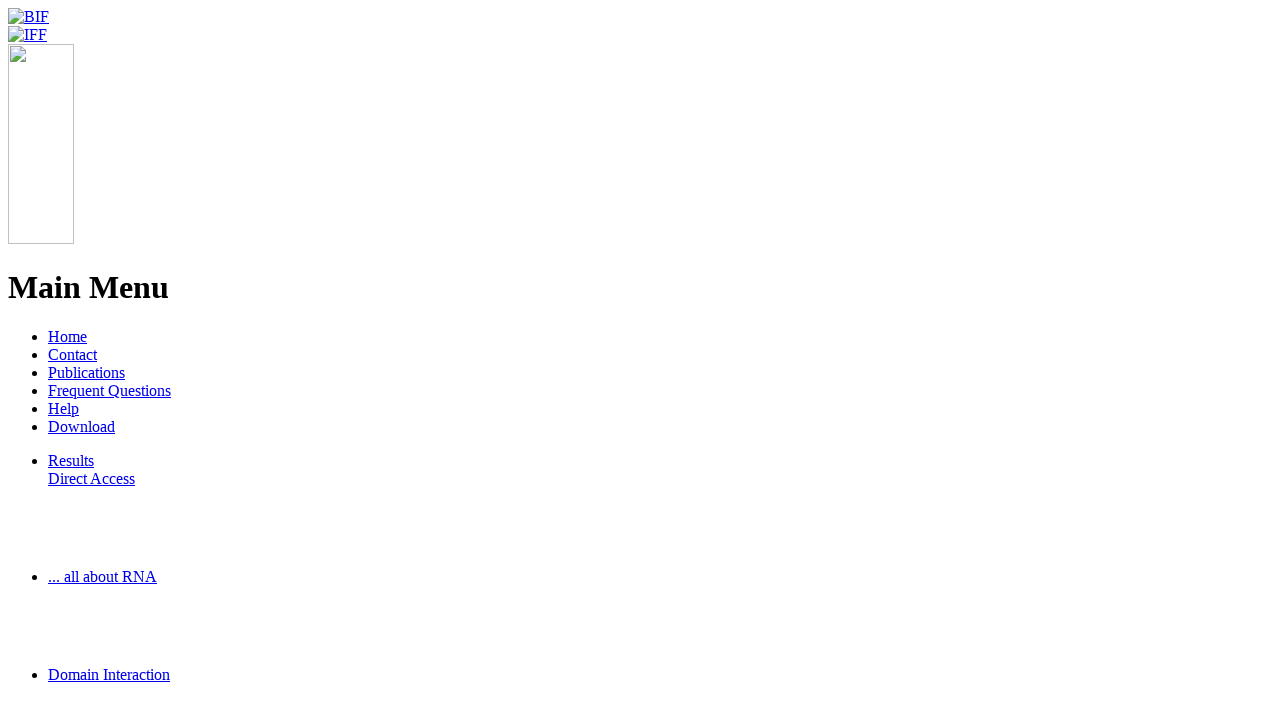

Match score field selector confirmed available
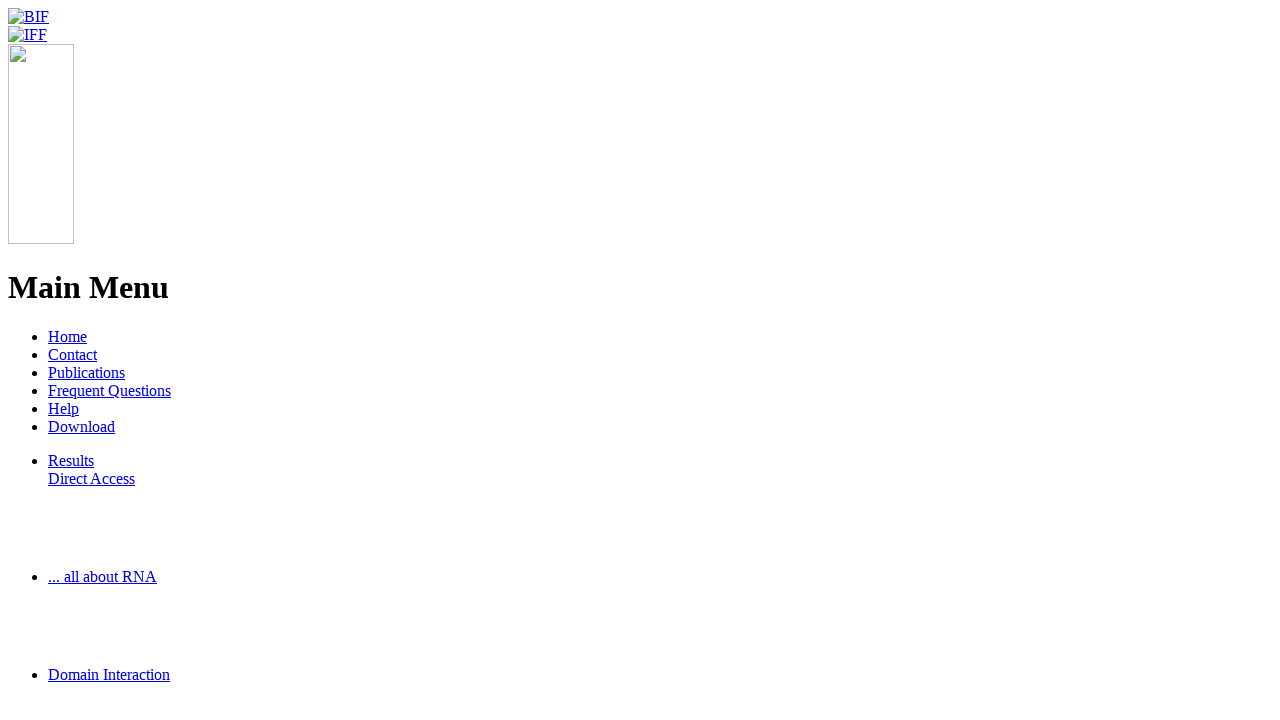

Mismatch score field selector confirmed available
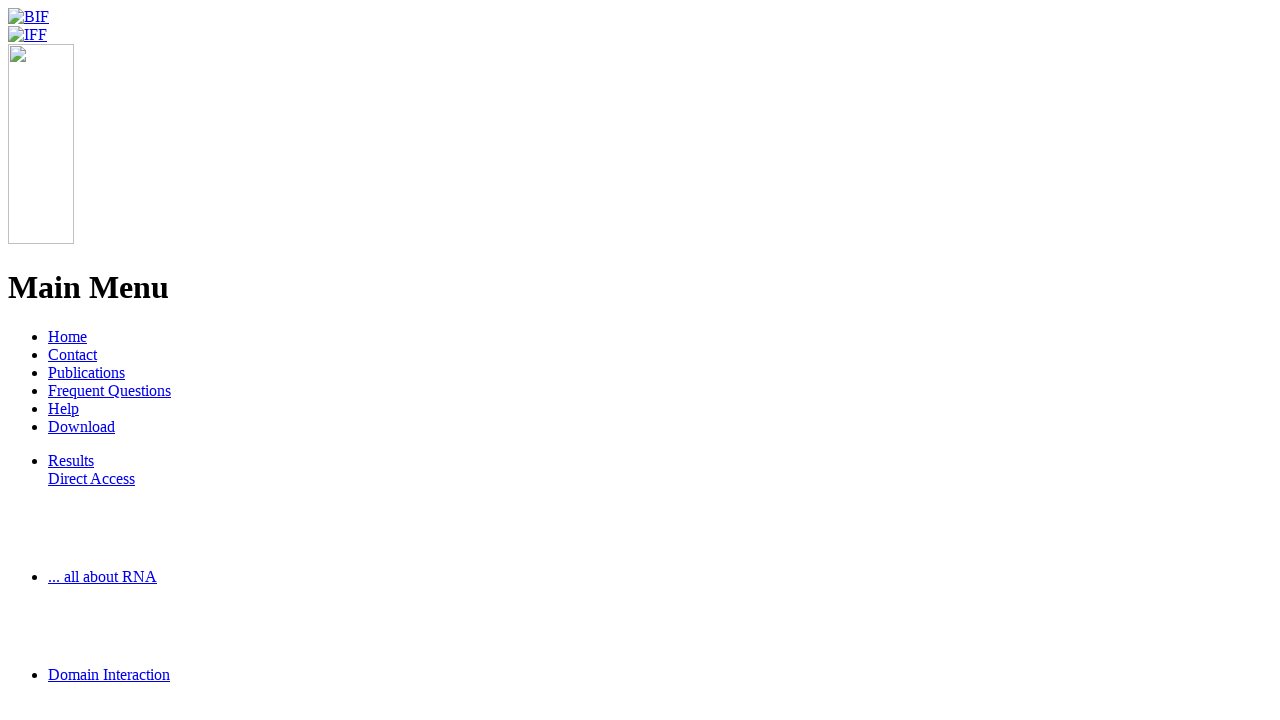

Gap score field selector confirmed available
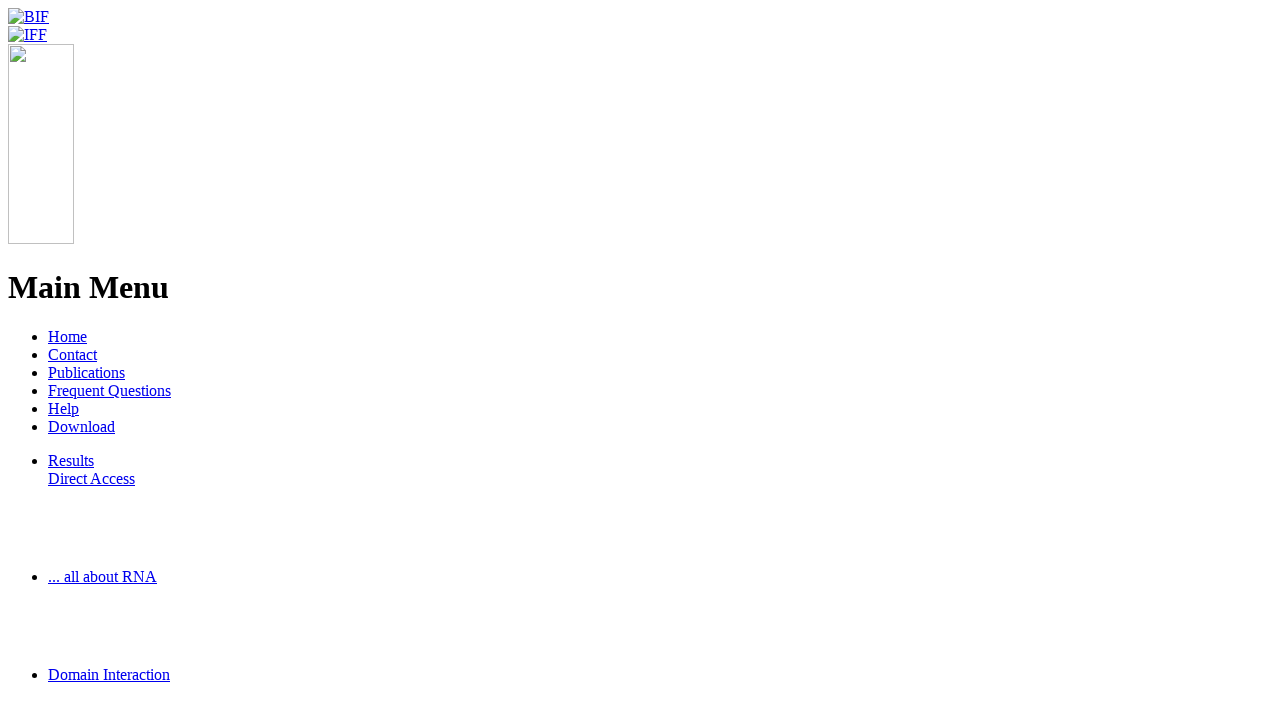

Filled match score field with value '3' on #match
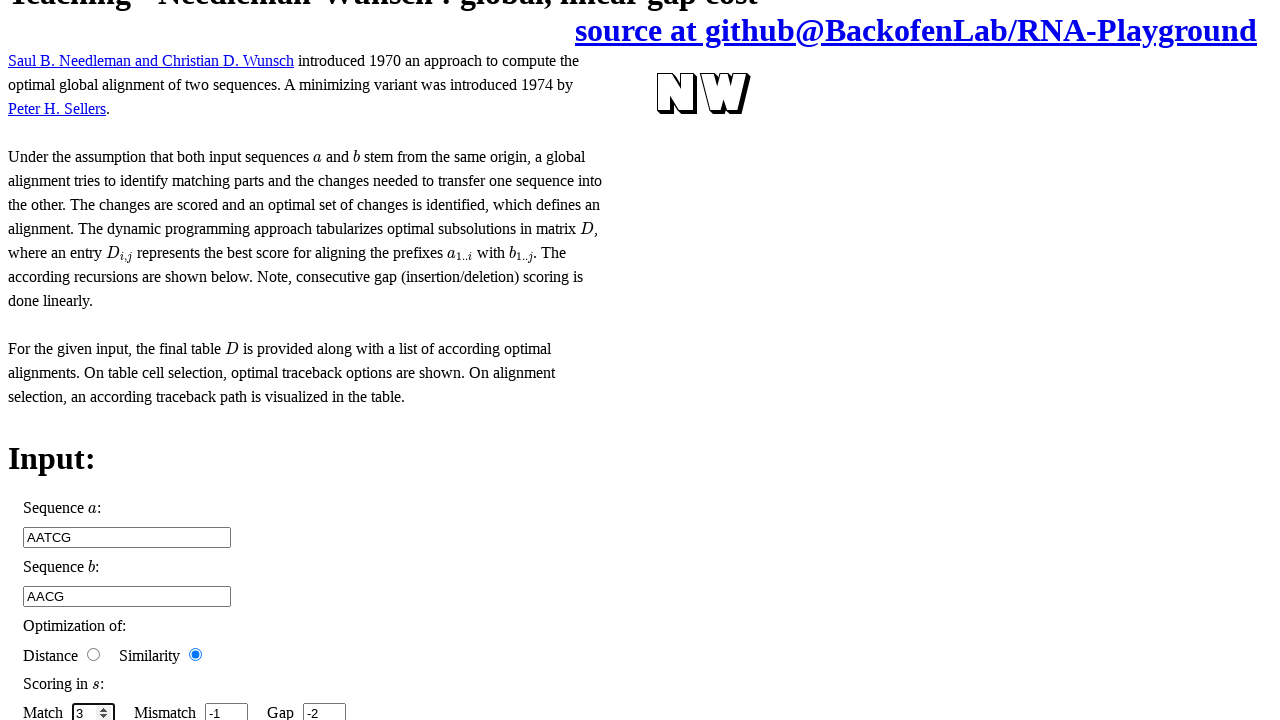

Filled mismatch score field with value '-1' on #mismatch
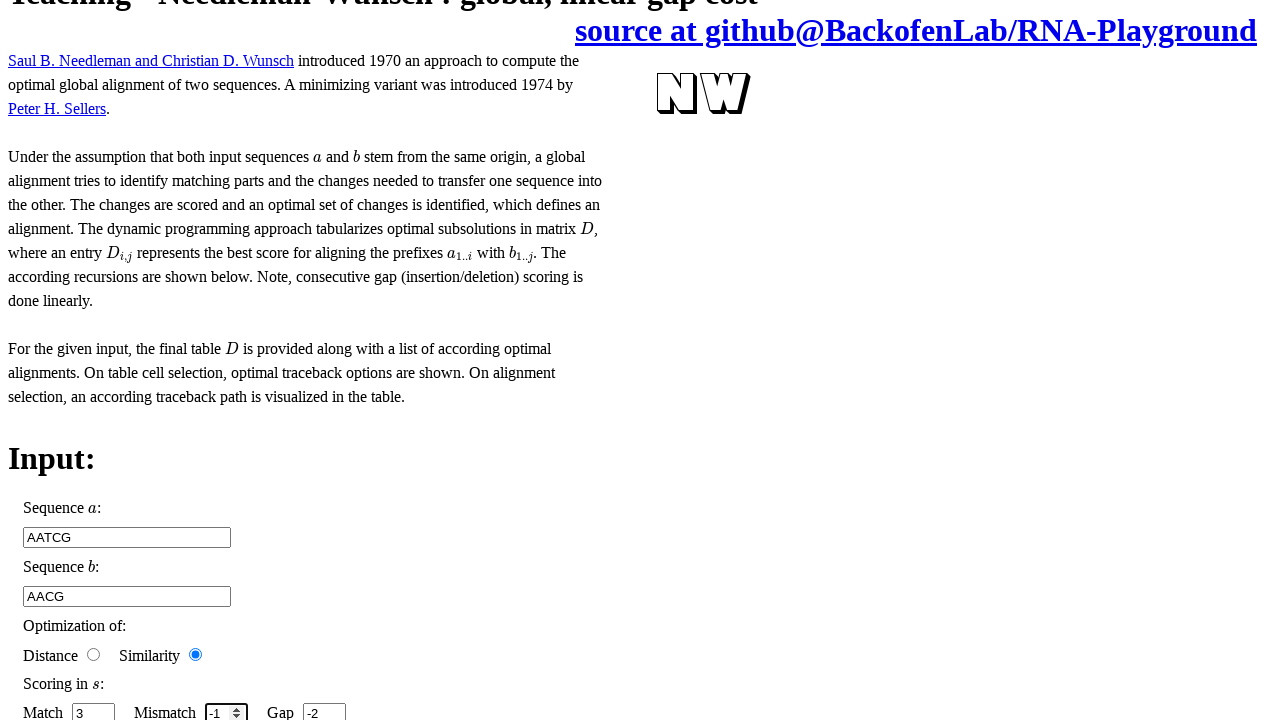

Filled gap score field with value '-2' on #gap
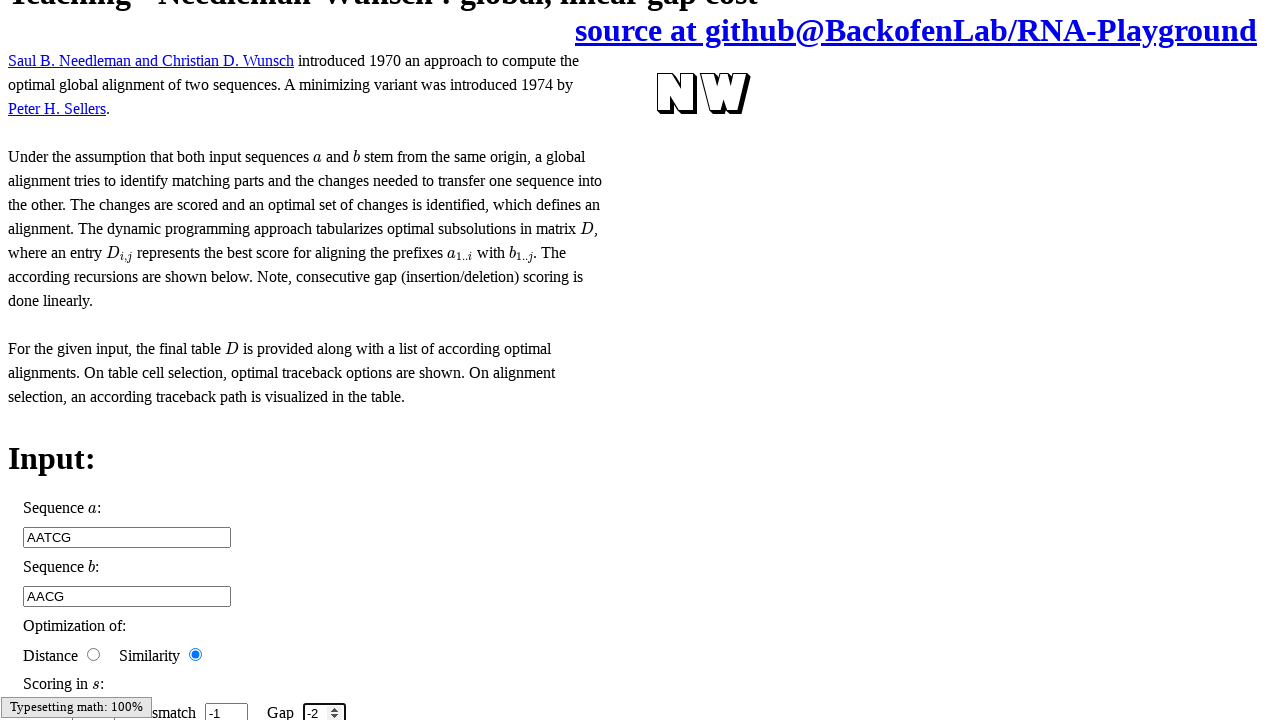

First sequence input field selector confirmed available
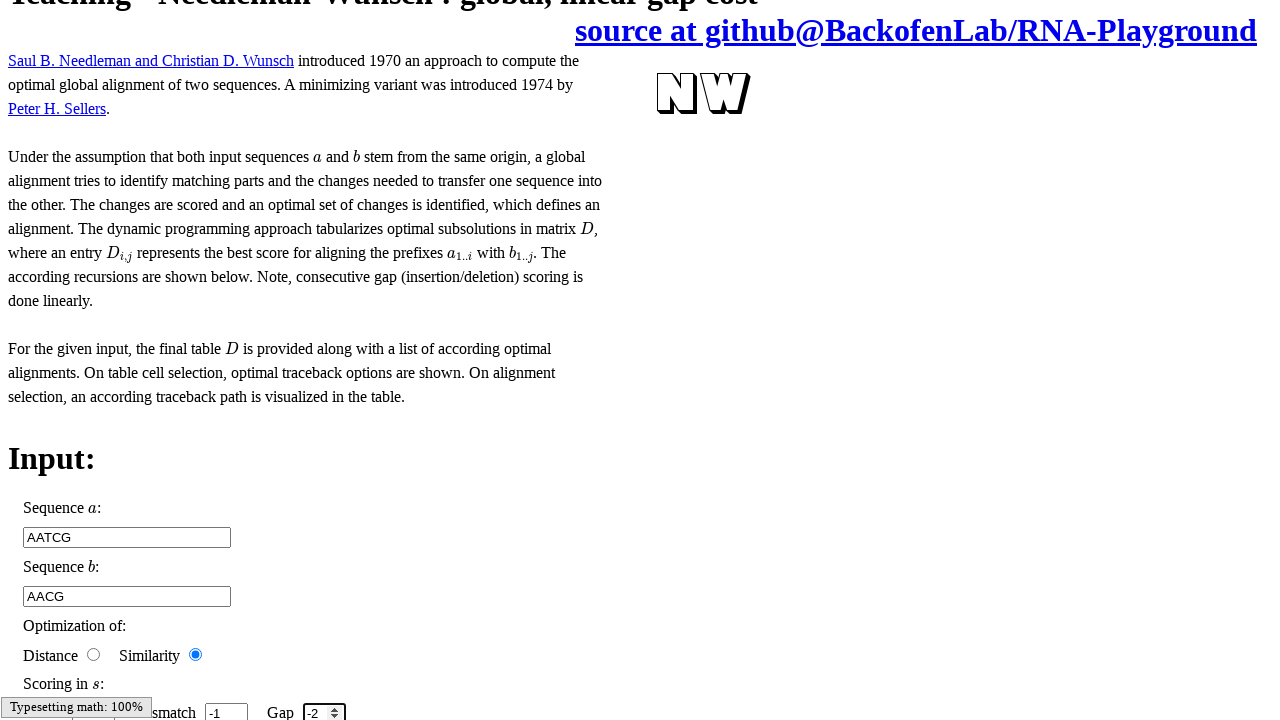

Second sequence input field selector confirmed available
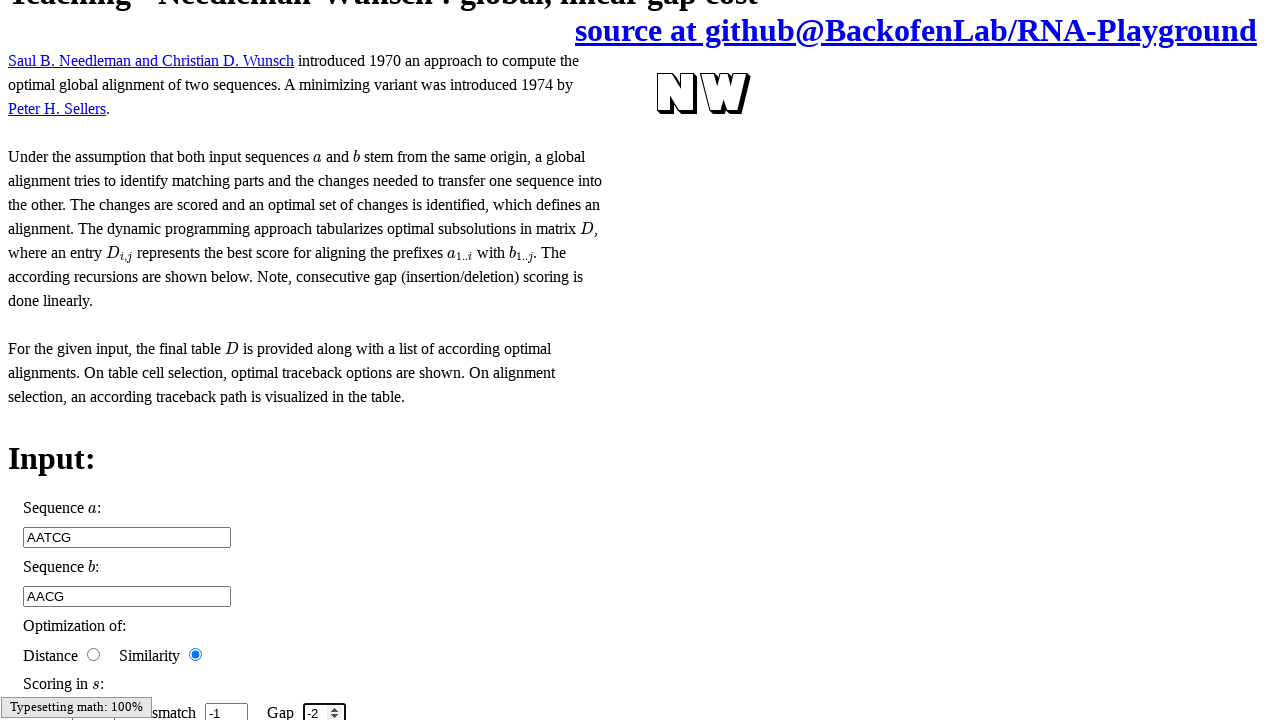

Filled first sequence field with DNA sequence 'ATCGTACG' on #sequence_1
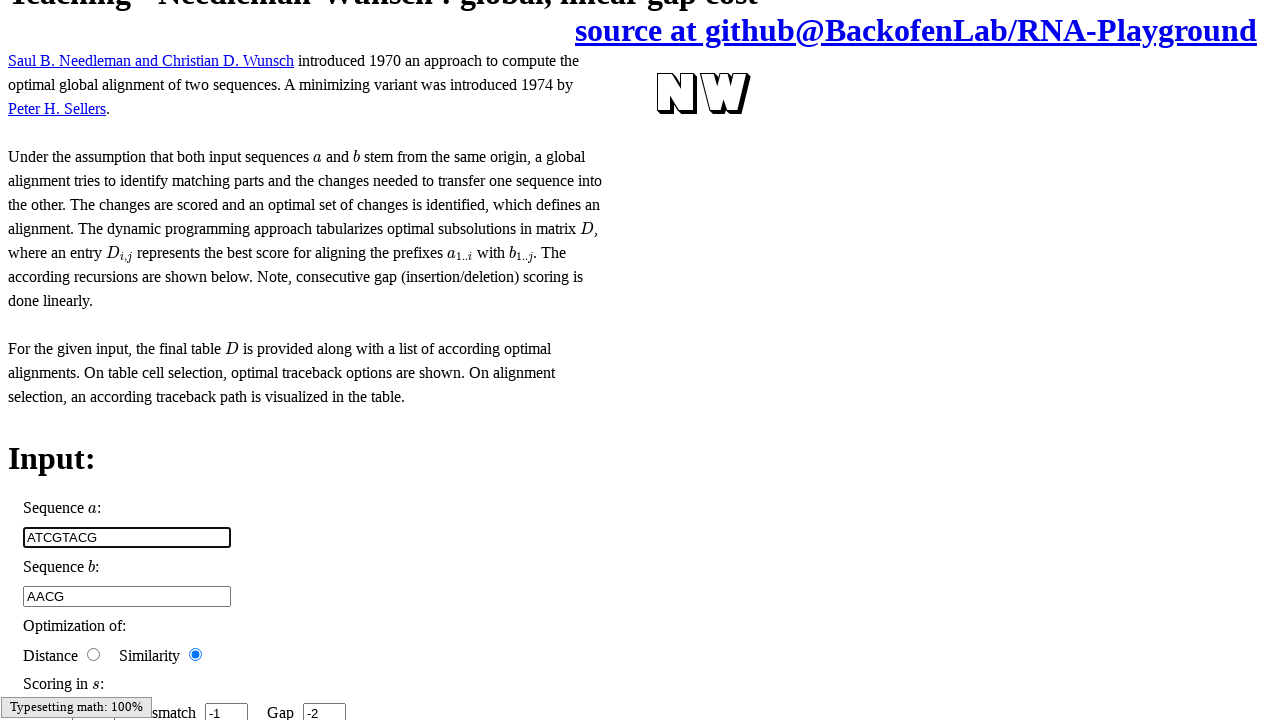

Filled second sequence field with DNA sequence 'ATCGACG' on #sequence_2
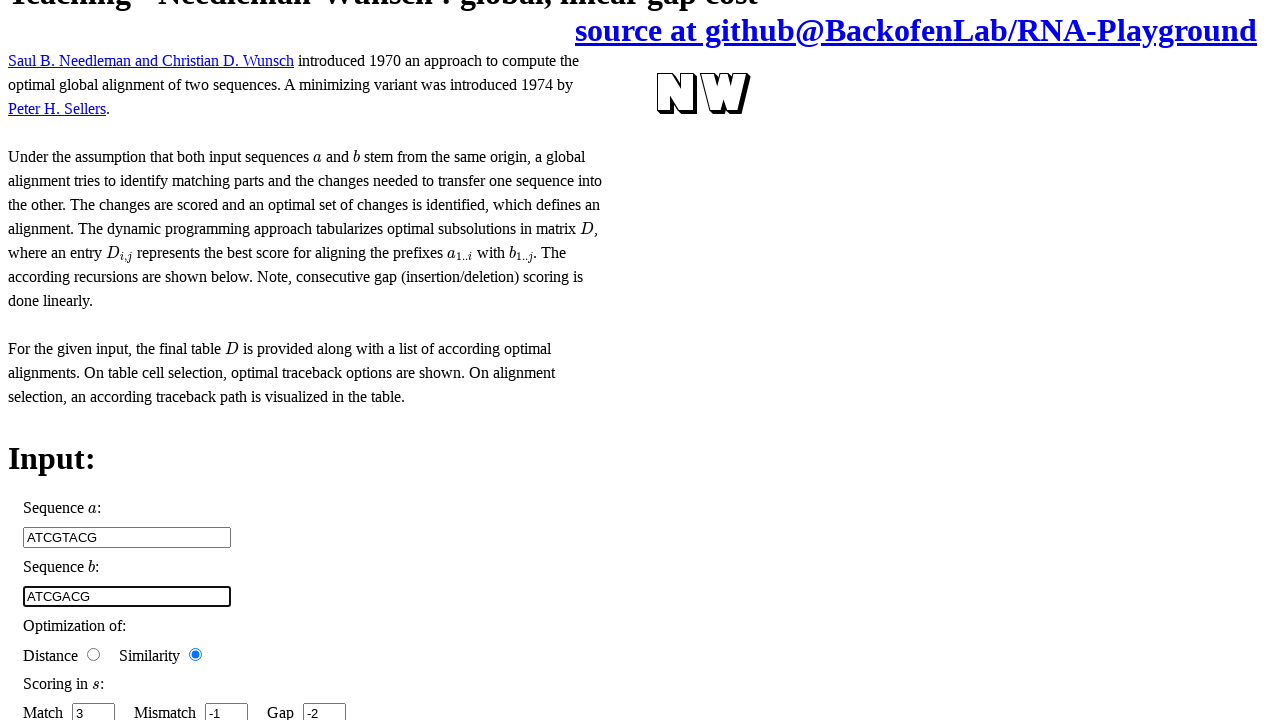

Results table element appeared on the page
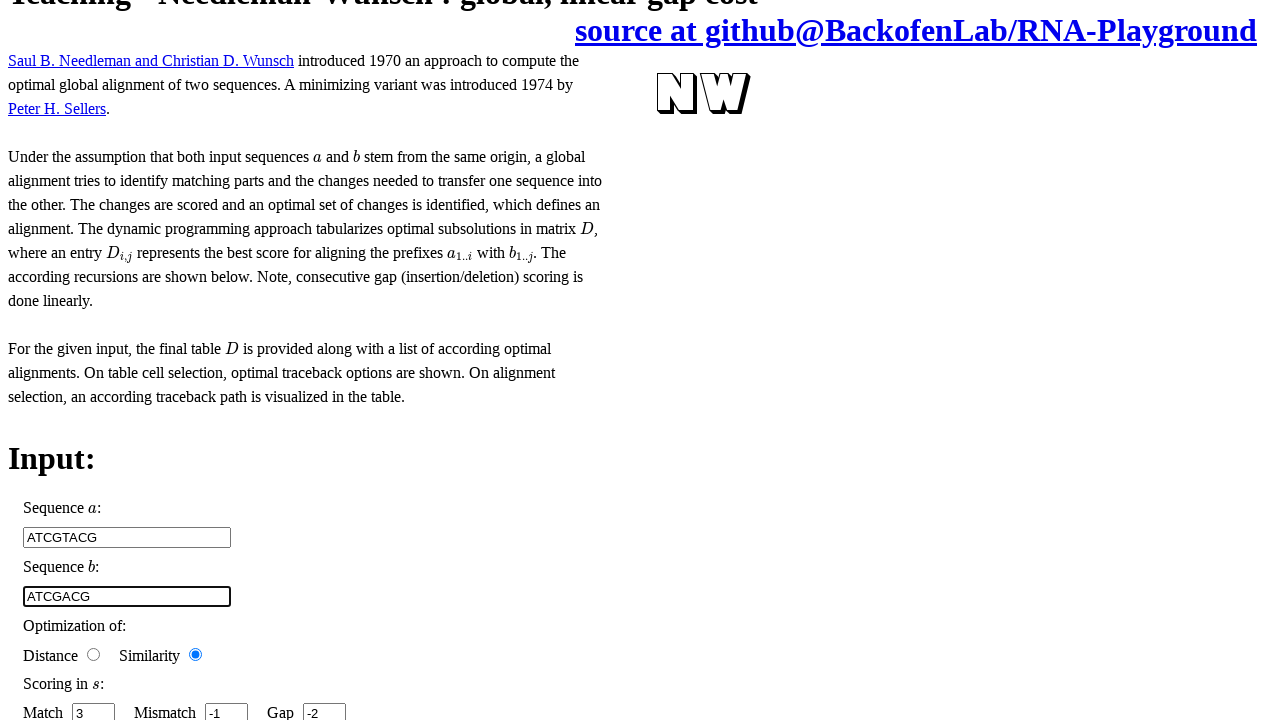

Alignment score computed and displayed
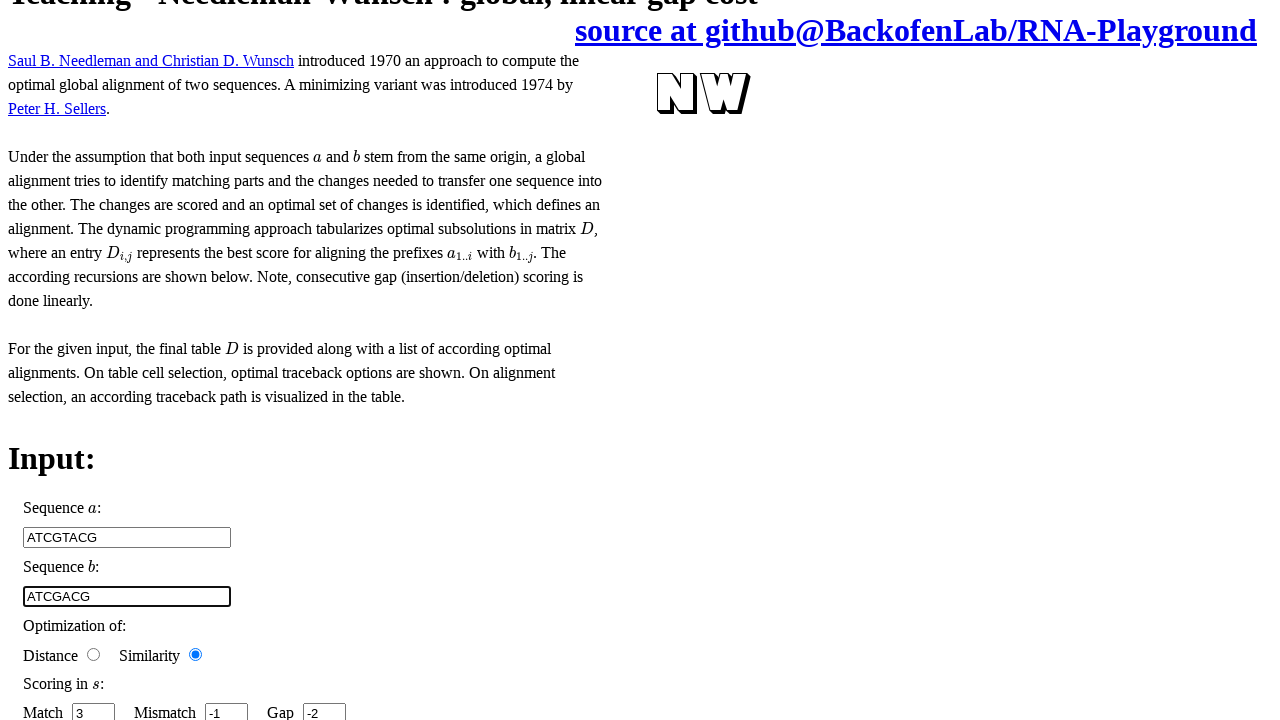

Alignment data computed and displayed in results
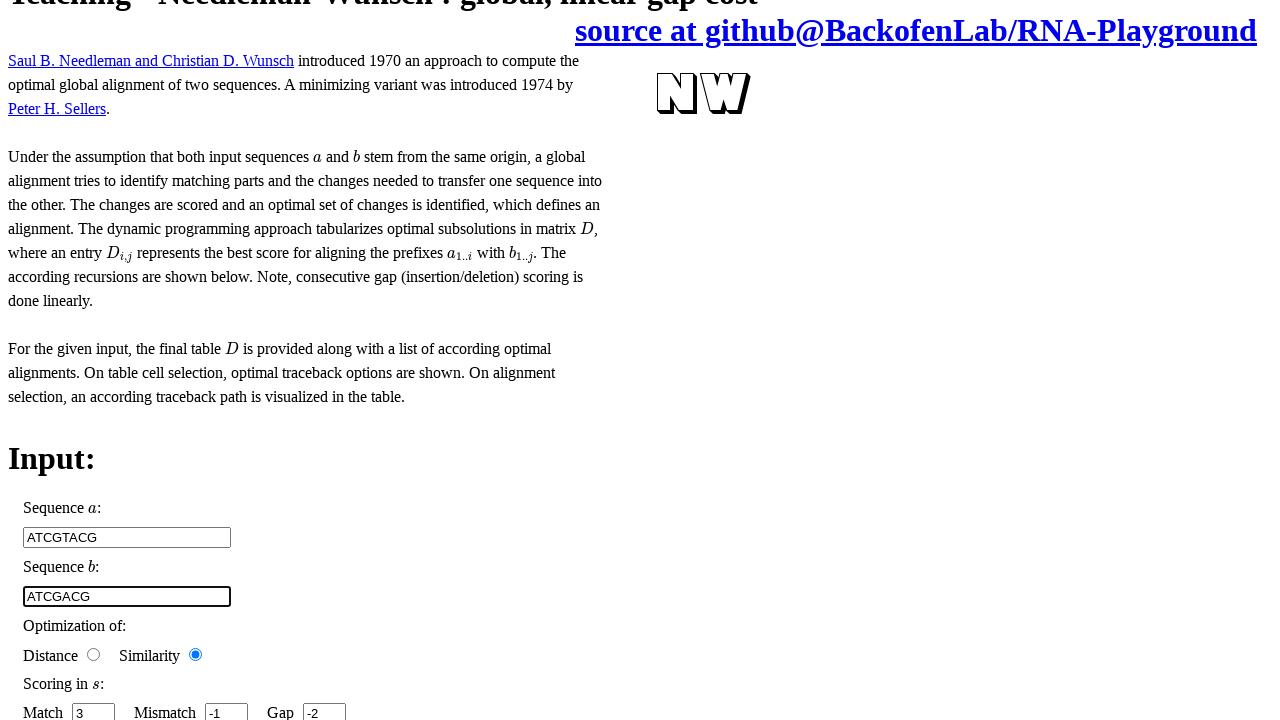

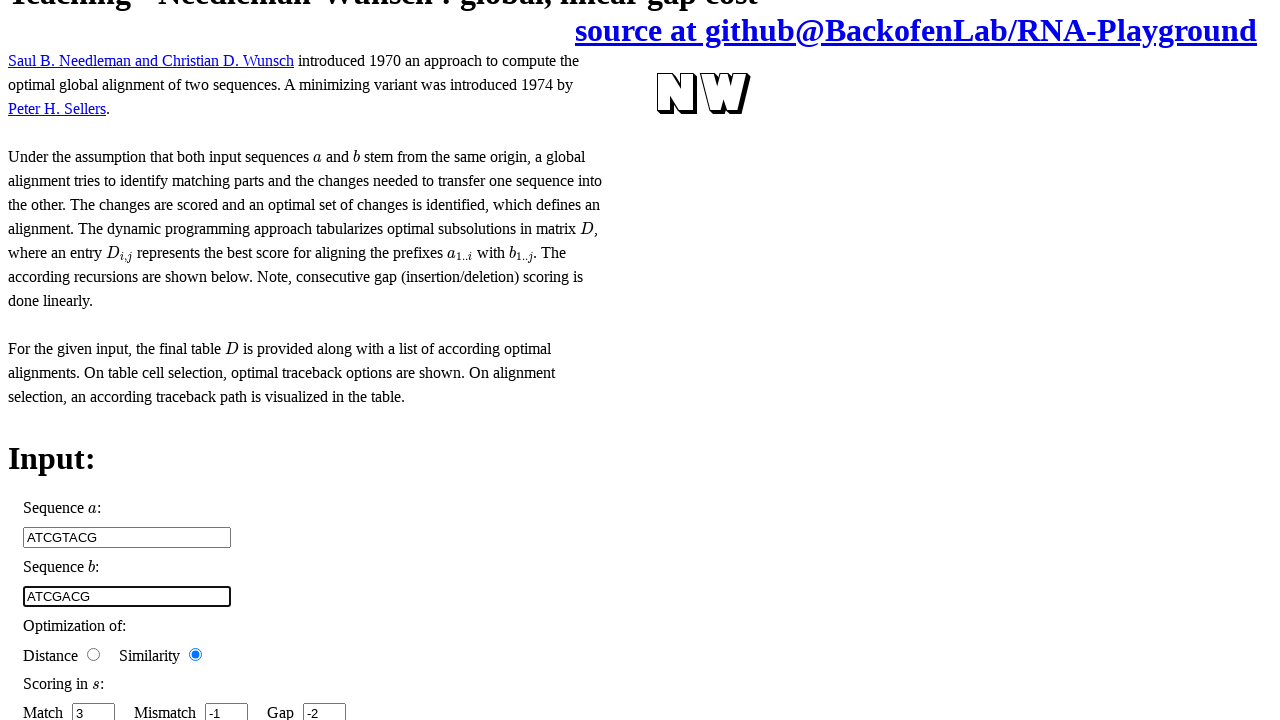